Navigates to the Easy Calculation website and clicks on the Love Calculator link

Starting URL: https://www.easycalculation.com/

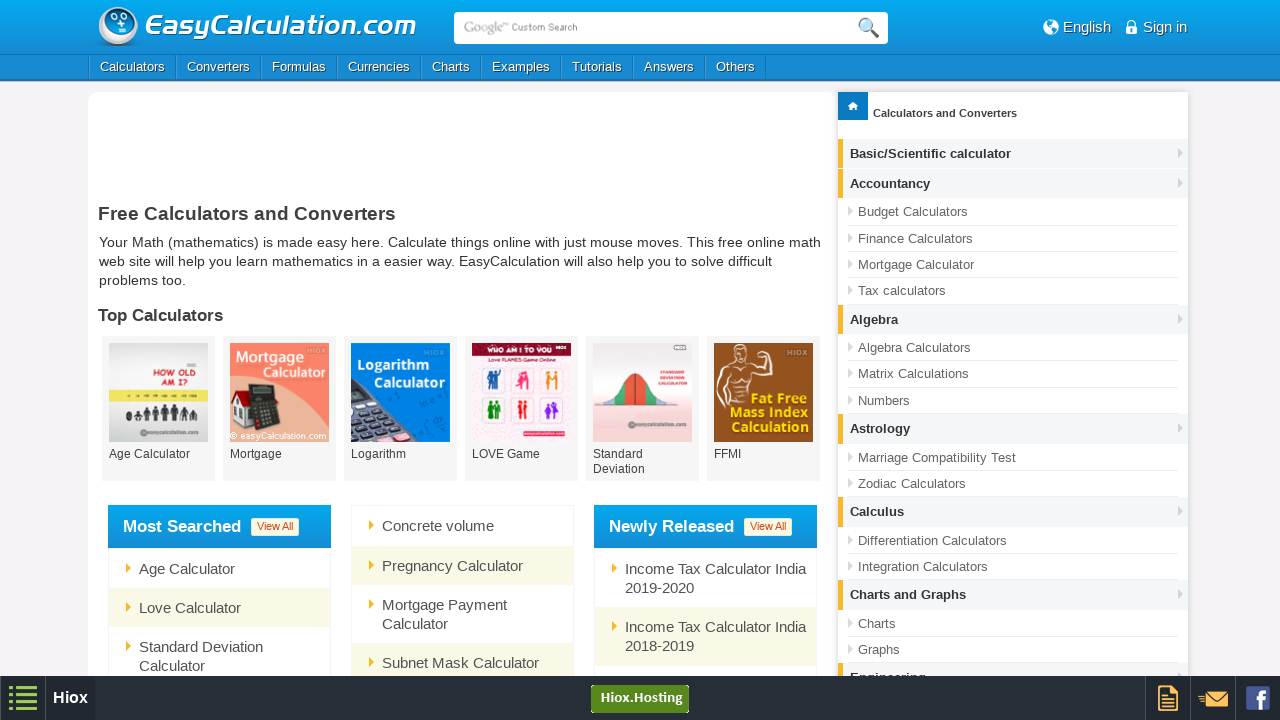

Navigated to Easy Calculation website
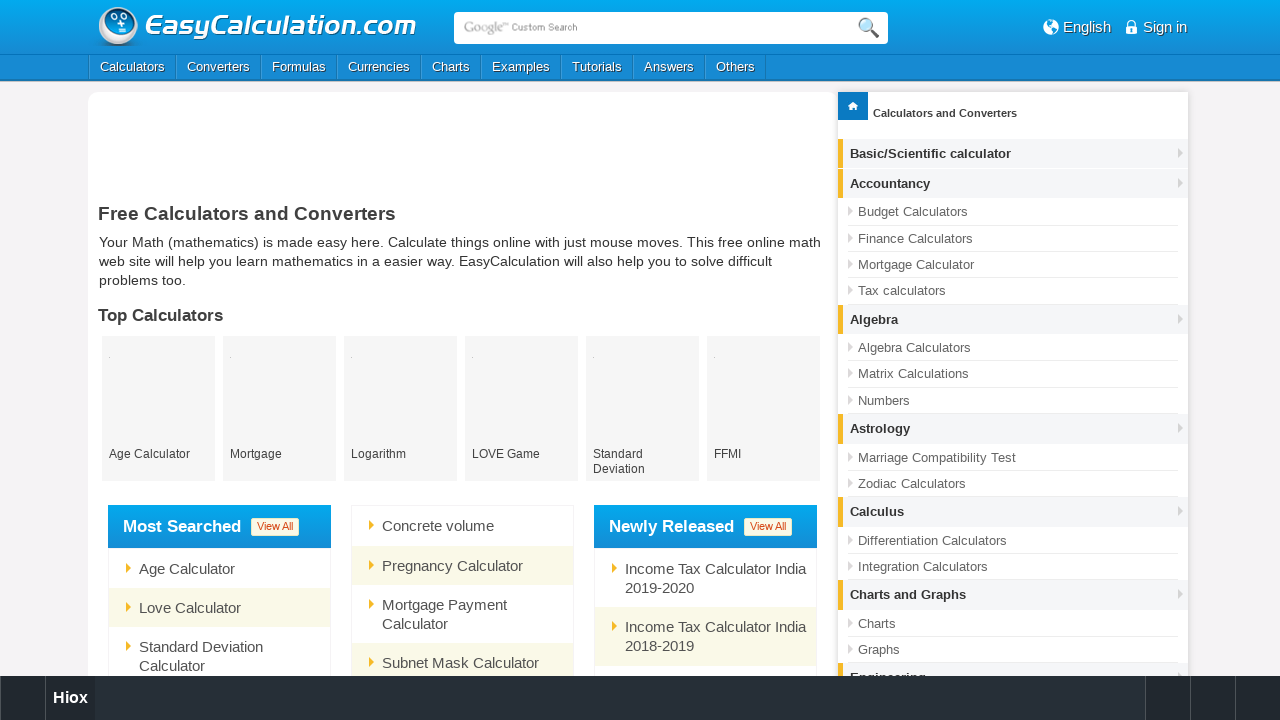

Clicked on Love Calculator link at (219, 608) on xpath=//a[normalize-space()='Love Calculator']
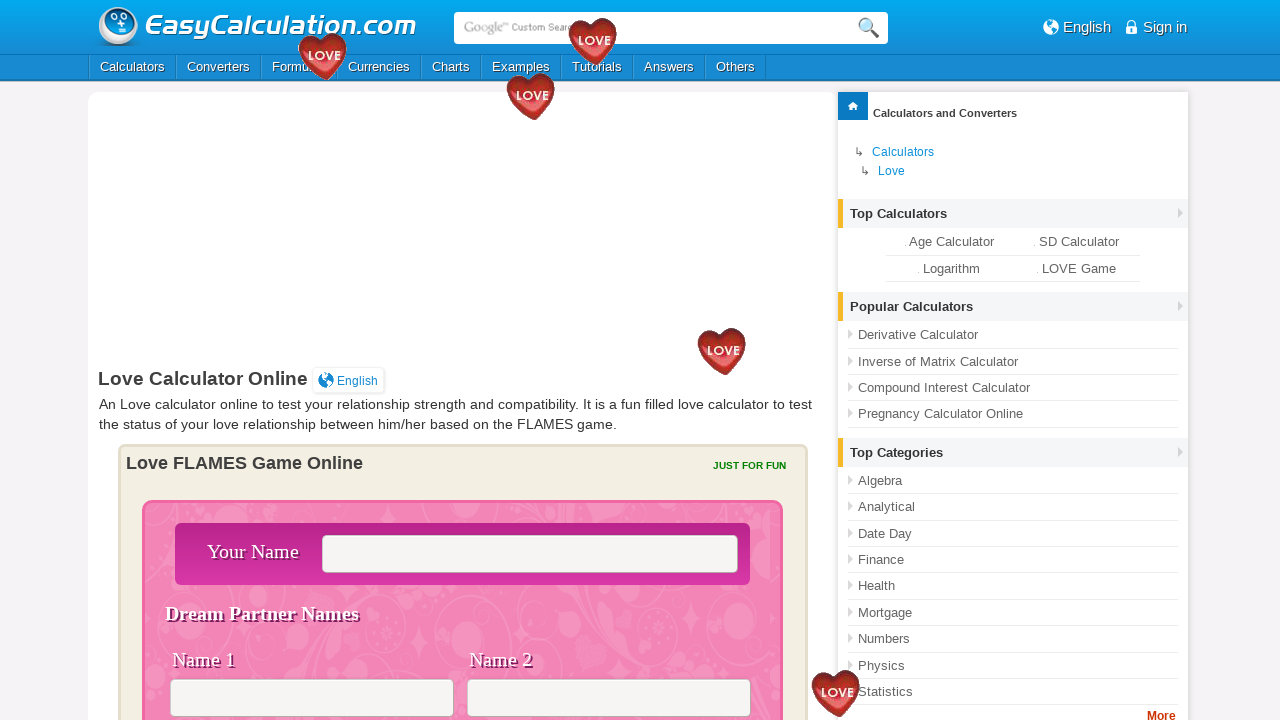

Love Calculator page loaded
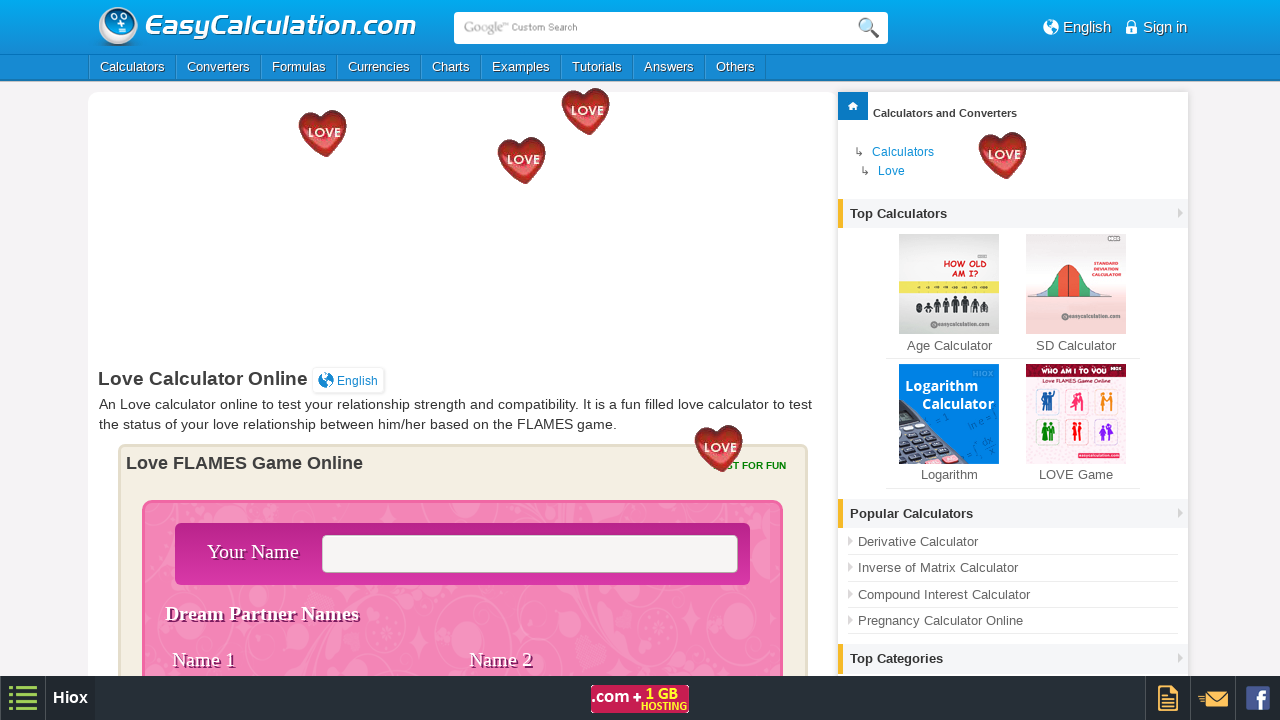

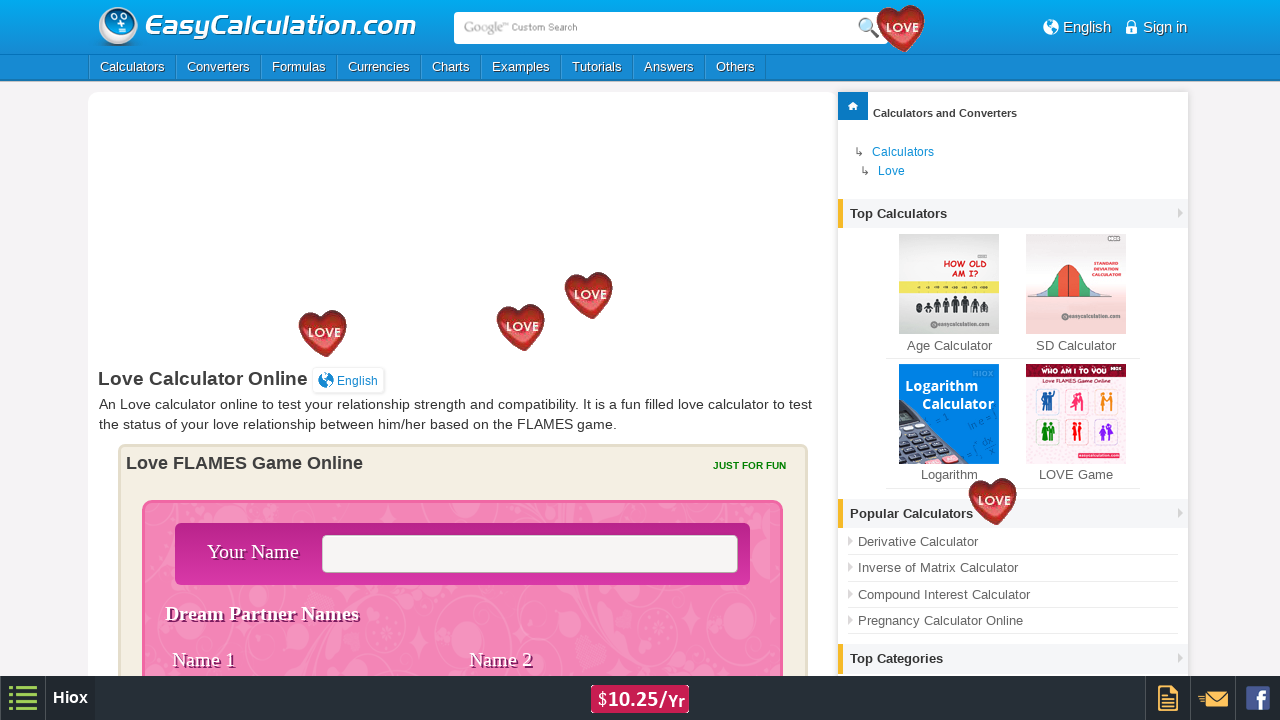